Tests window handling functionality by clicking a link that opens a new window, switching to the new window, and verifying the page titles of both windows.

Starting URL: https://practice.cydeo.com/windows

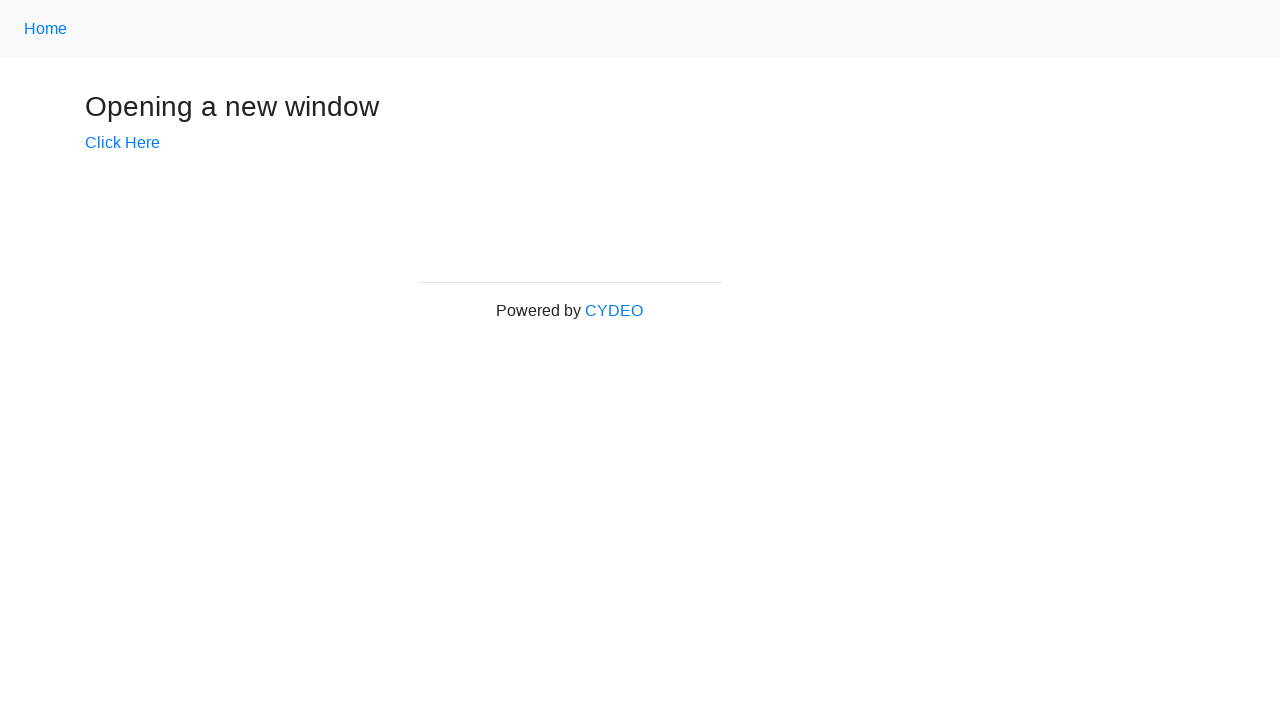

Verified initial page title is 'Windows'
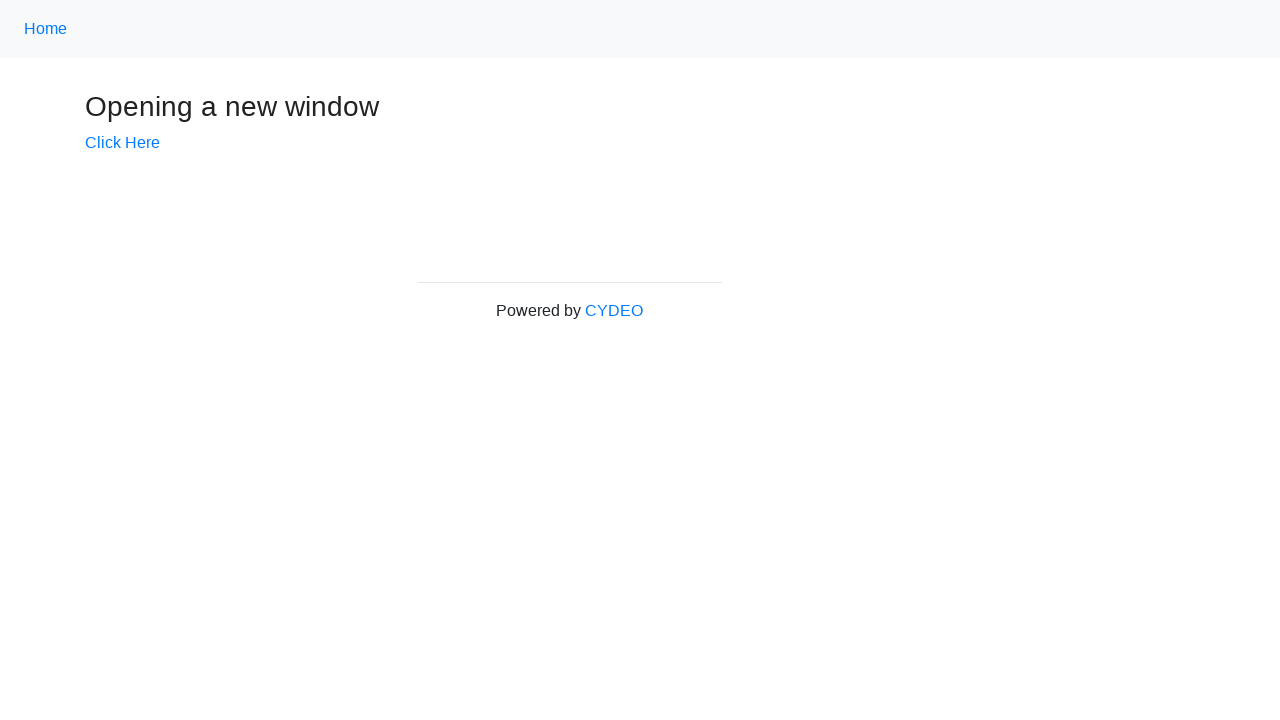

Clicked 'Click Here' link to open new window at (122, 143) on text=Click Here
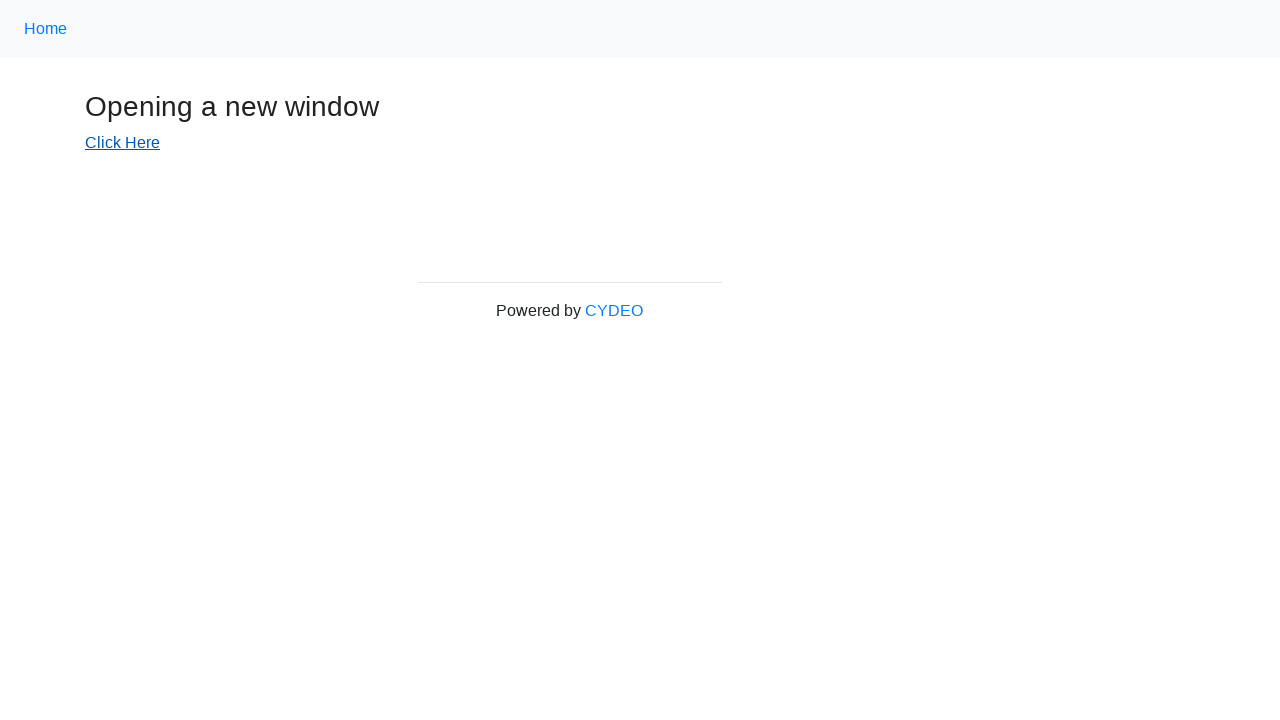

New window opened and captured at (122, 143) on text=Click Here
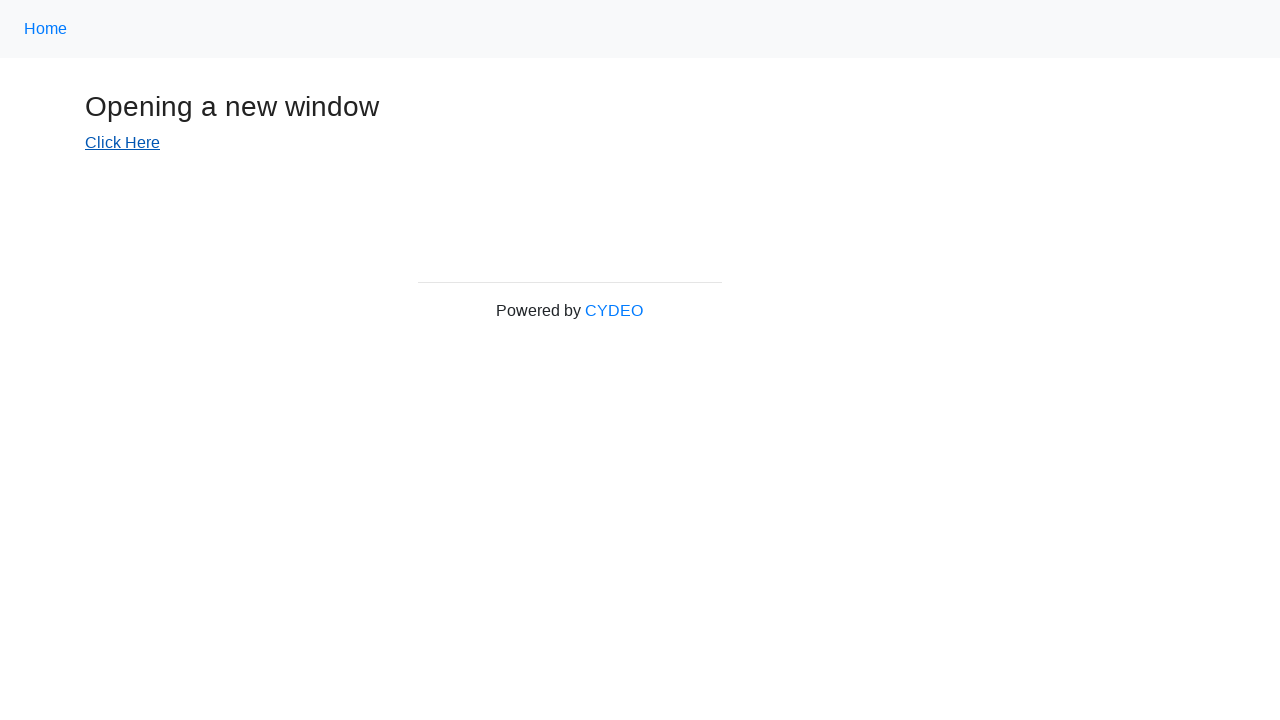

Got reference to new page object
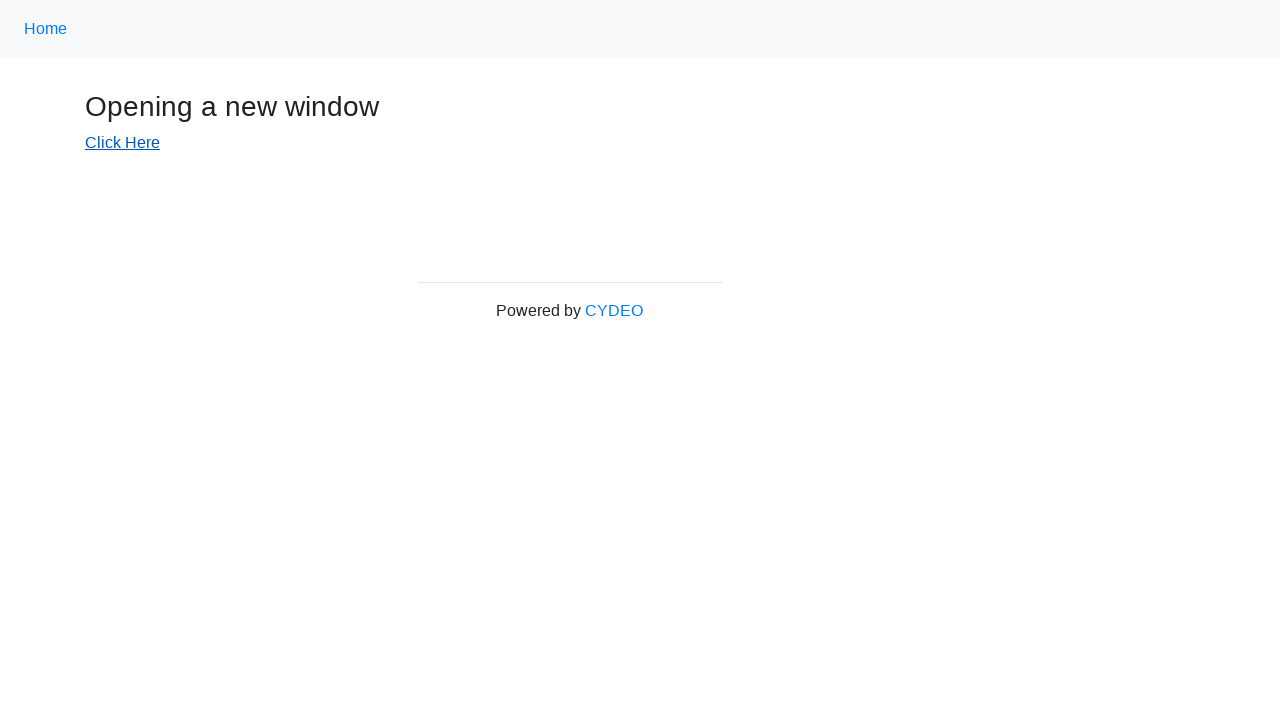

New page finished loading
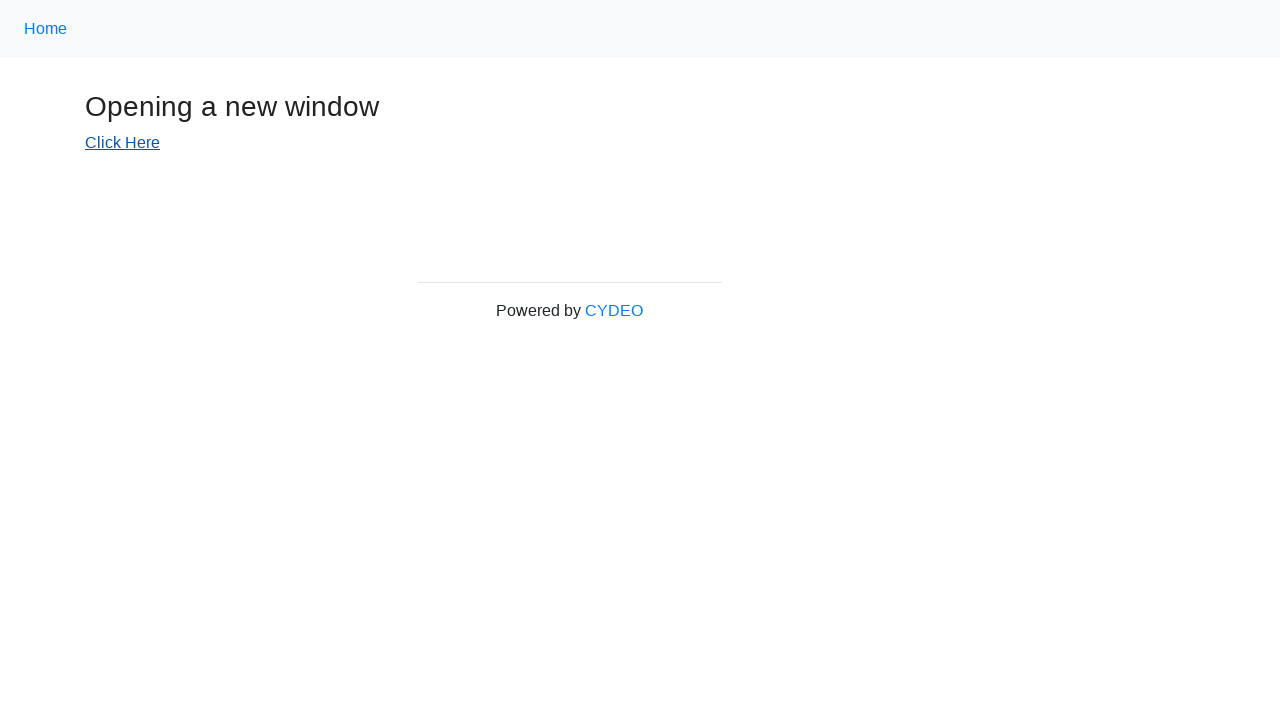

Verified new window title is 'New Window'
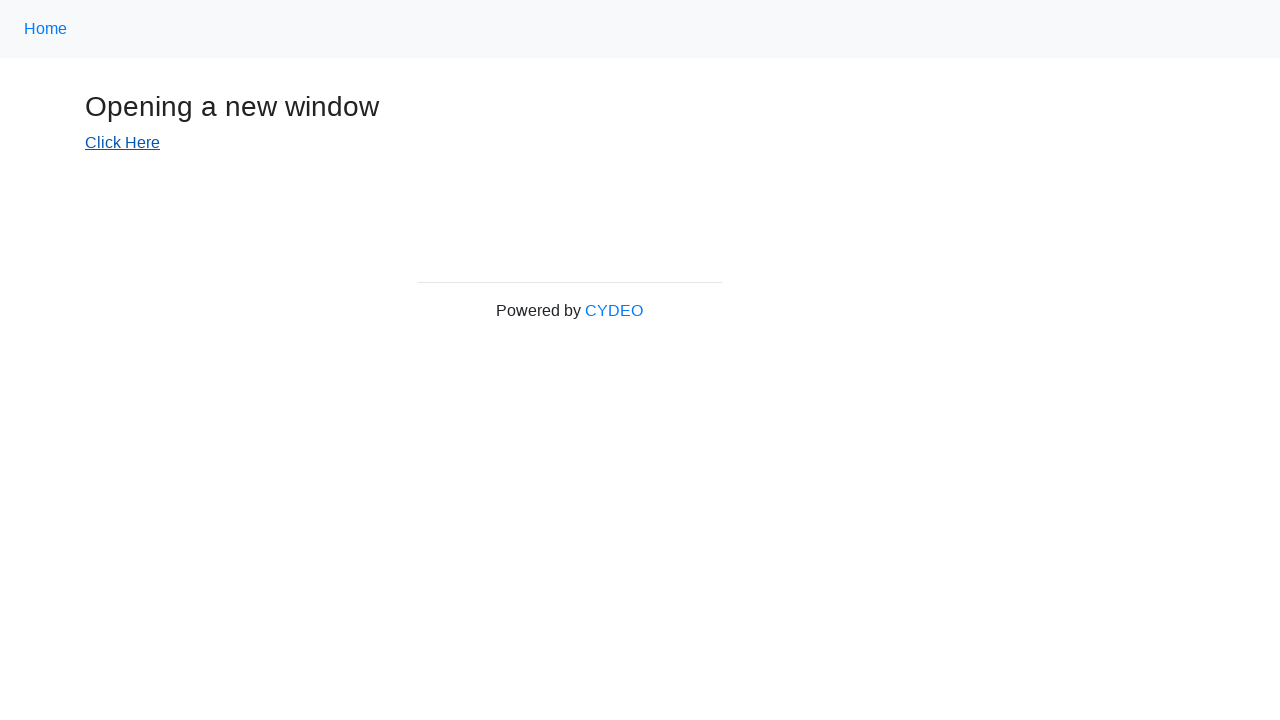

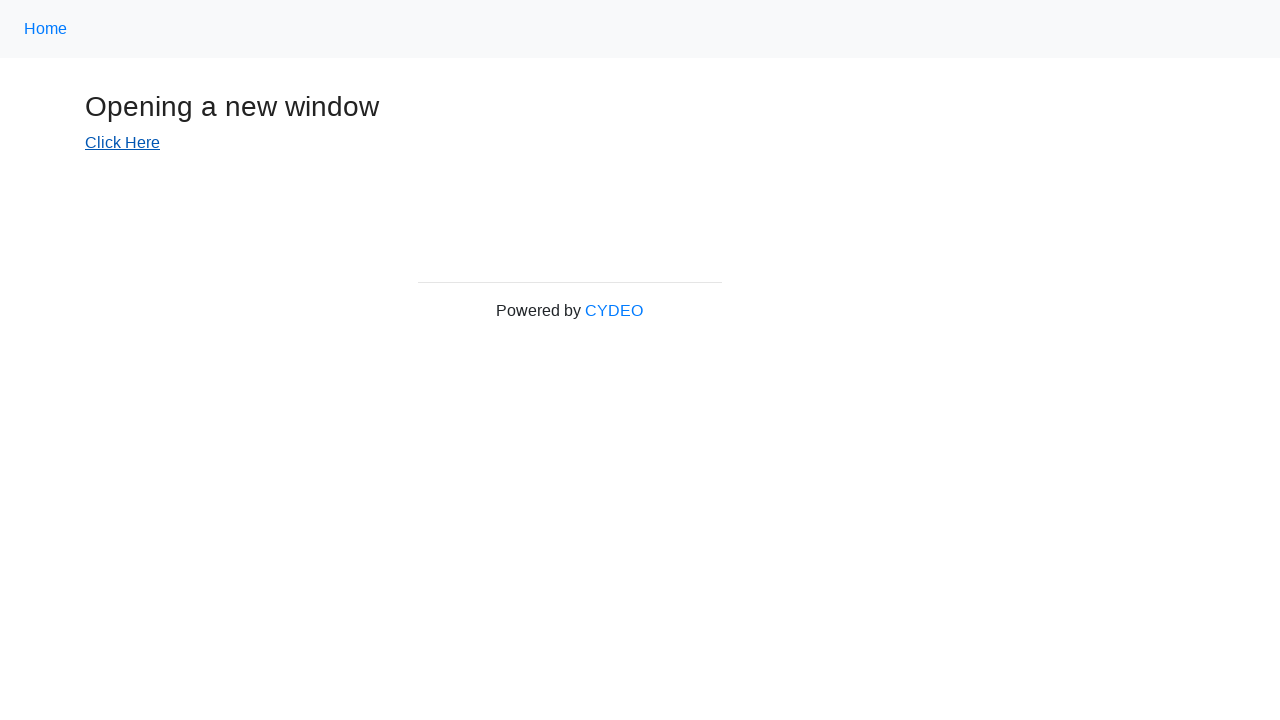